Tests the passenger count dropdown by opening it, incrementing the adult passenger count 4 times to reach 5 adults, closing the dropdown, and verifying the displayed text shows "5 Adult".

Starting URL: https://rahulshettyacademy.com/dropdownsPractise/

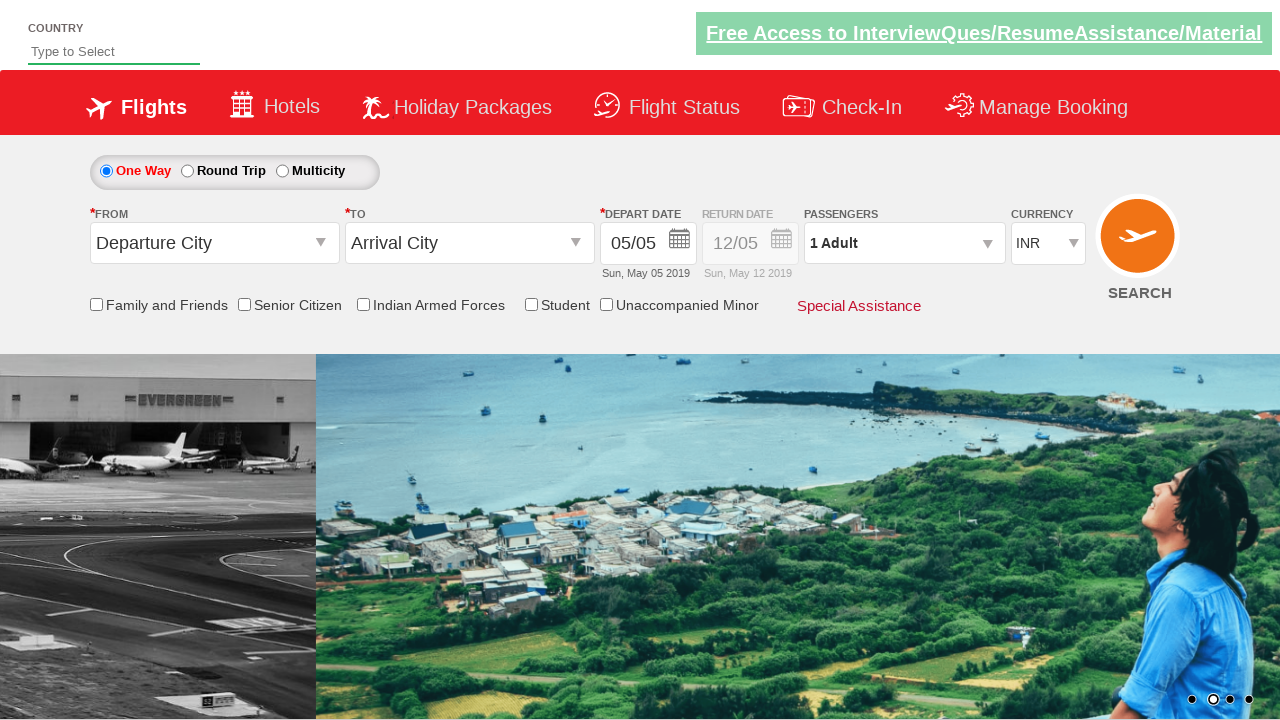

Clicked on passenger info dropdown to open it at (904, 243) on #divpaxinfo
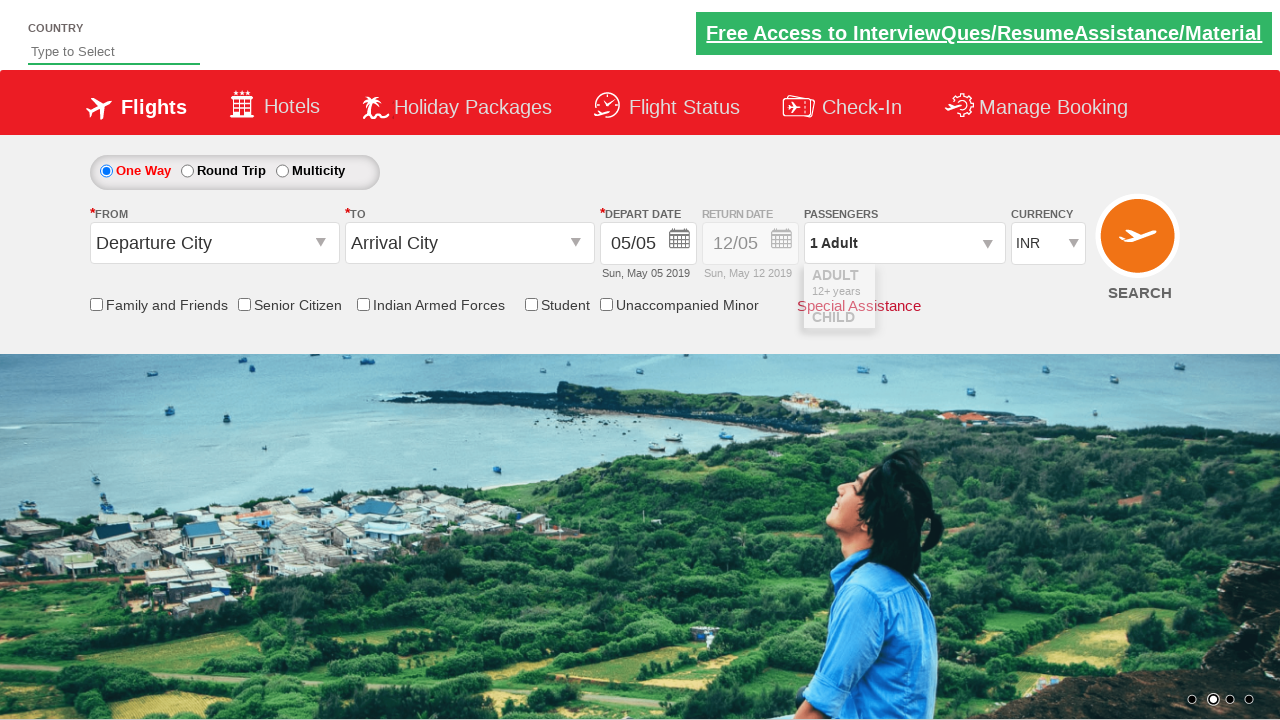

Incremented adult passenger count (iteration 1 of 4) at (982, 288) on #hrefIncAdt
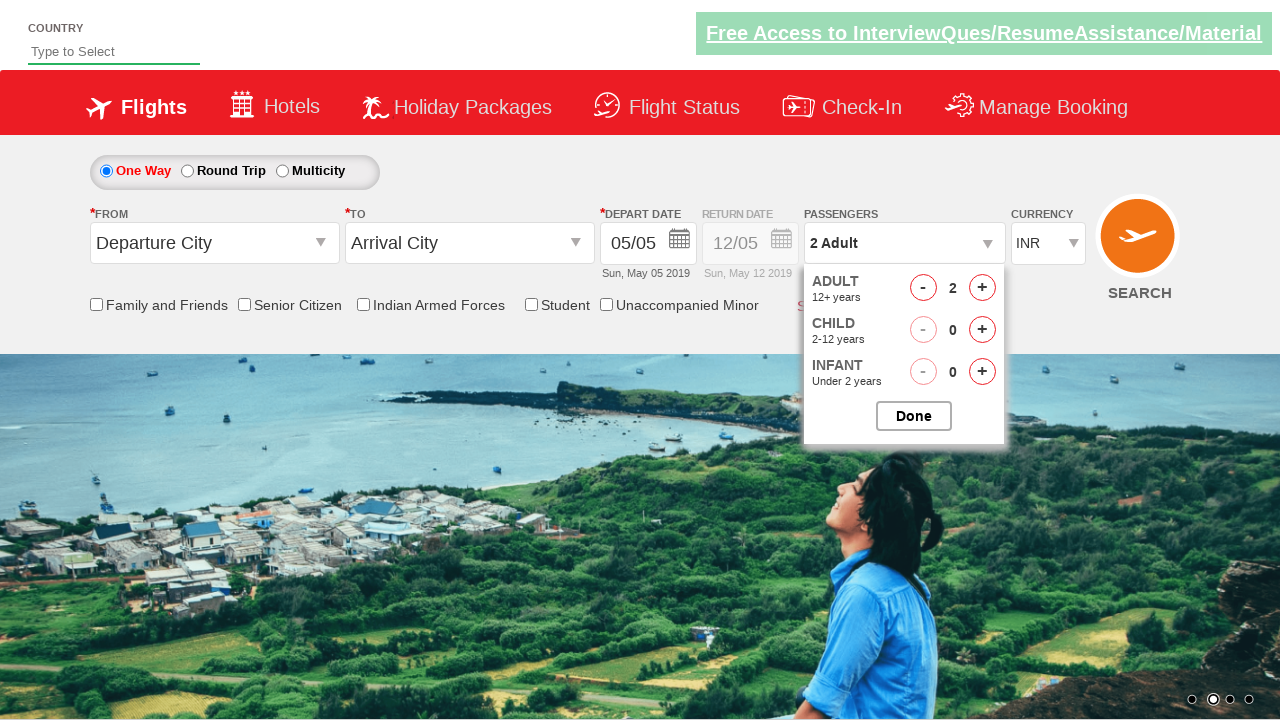

Incremented adult passenger count (iteration 2 of 4) at (982, 288) on #hrefIncAdt
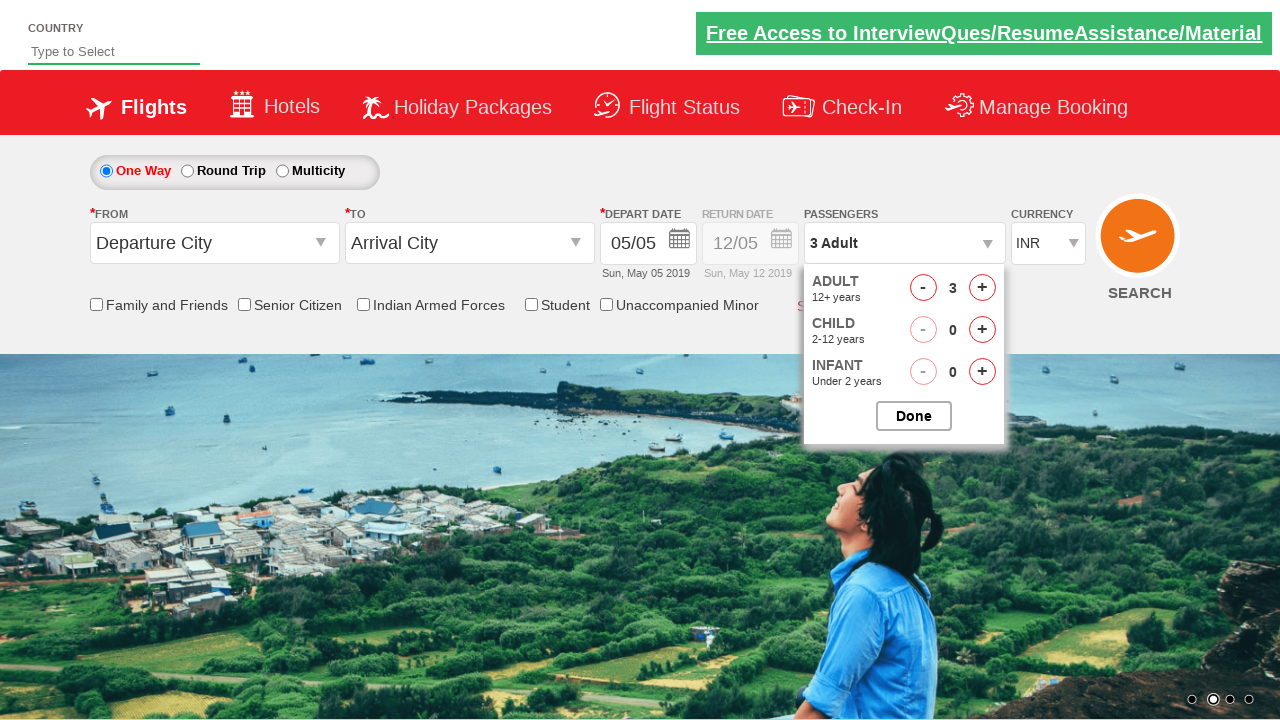

Incremented adult passenger count (iteration 3 of 4) at (982, 288) on #hrefIncAdt
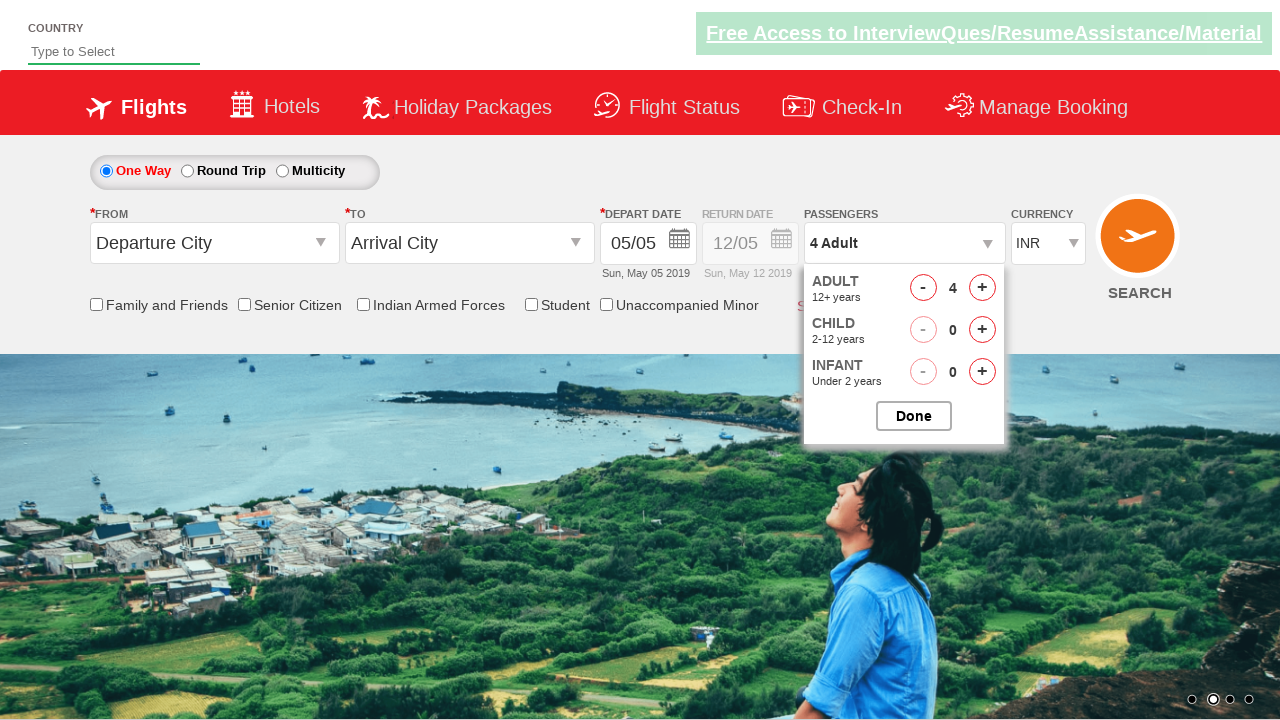

Incremented adult passenger count (iteration 4 of 4) at (982, 288) on #hrefIncAdt
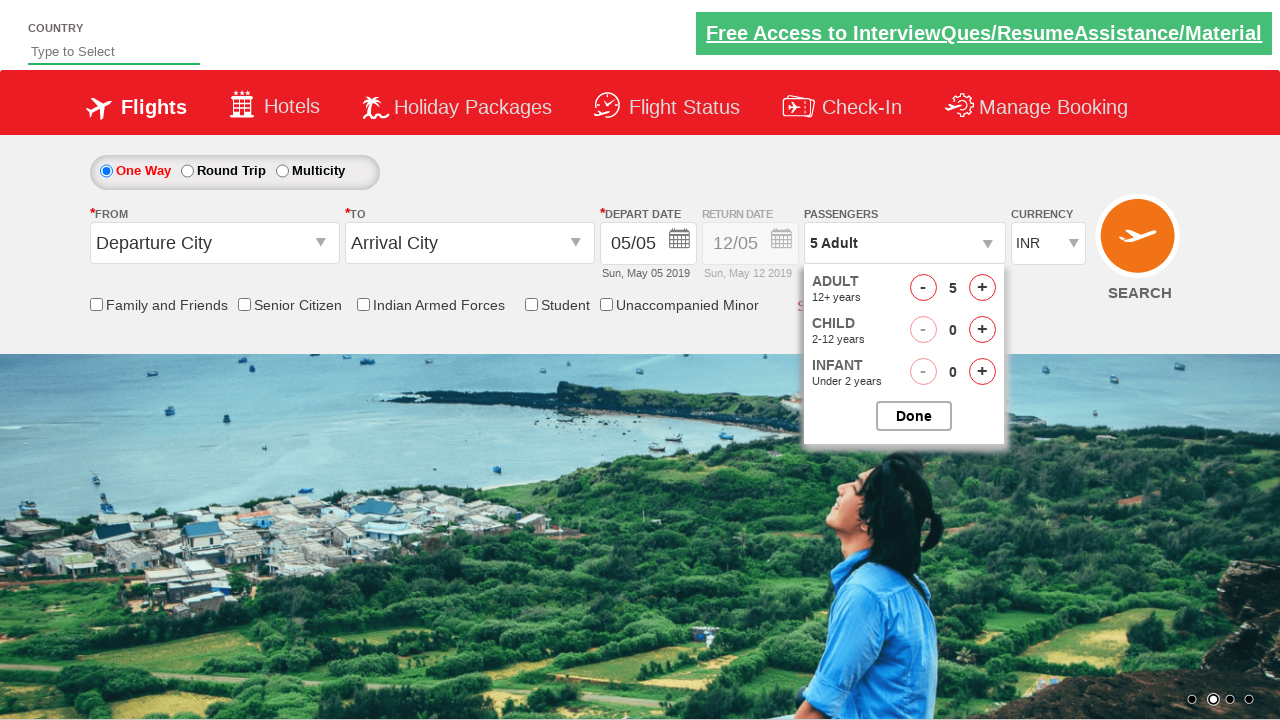

Closed the passenger options dropdown at (914, 416) on #btnclosepaxoption
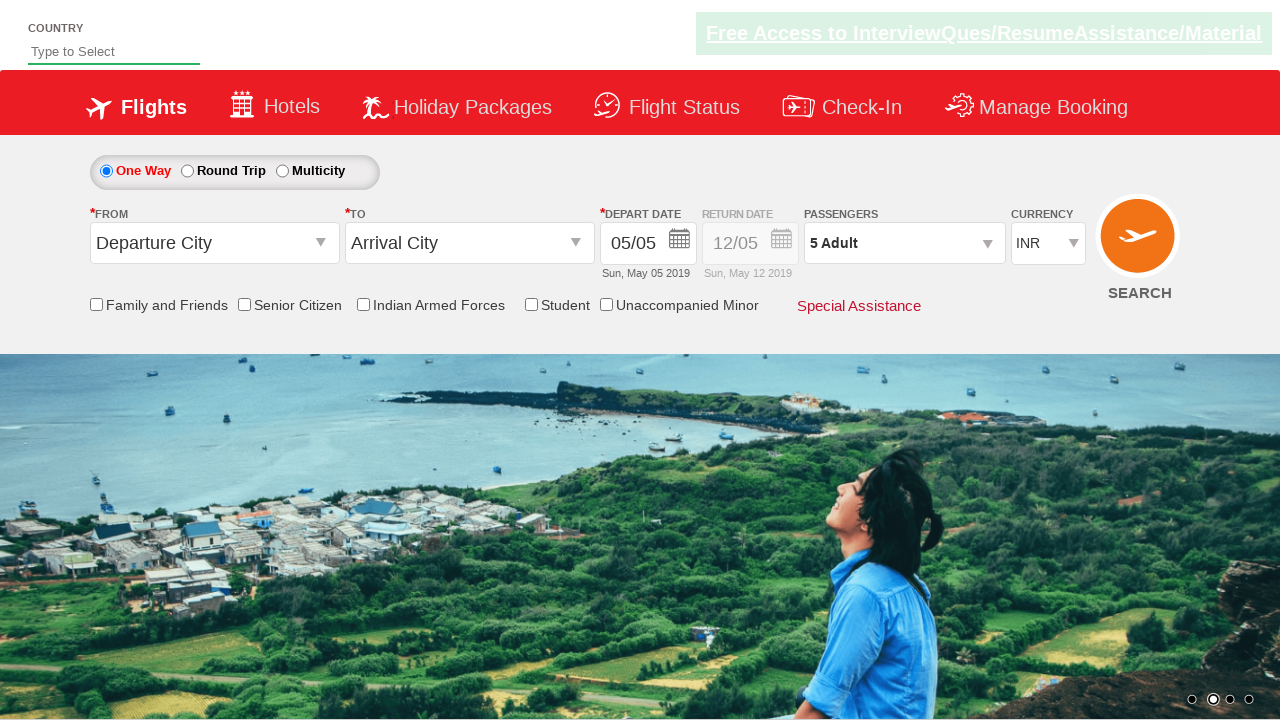

Retrieved passenger info text content
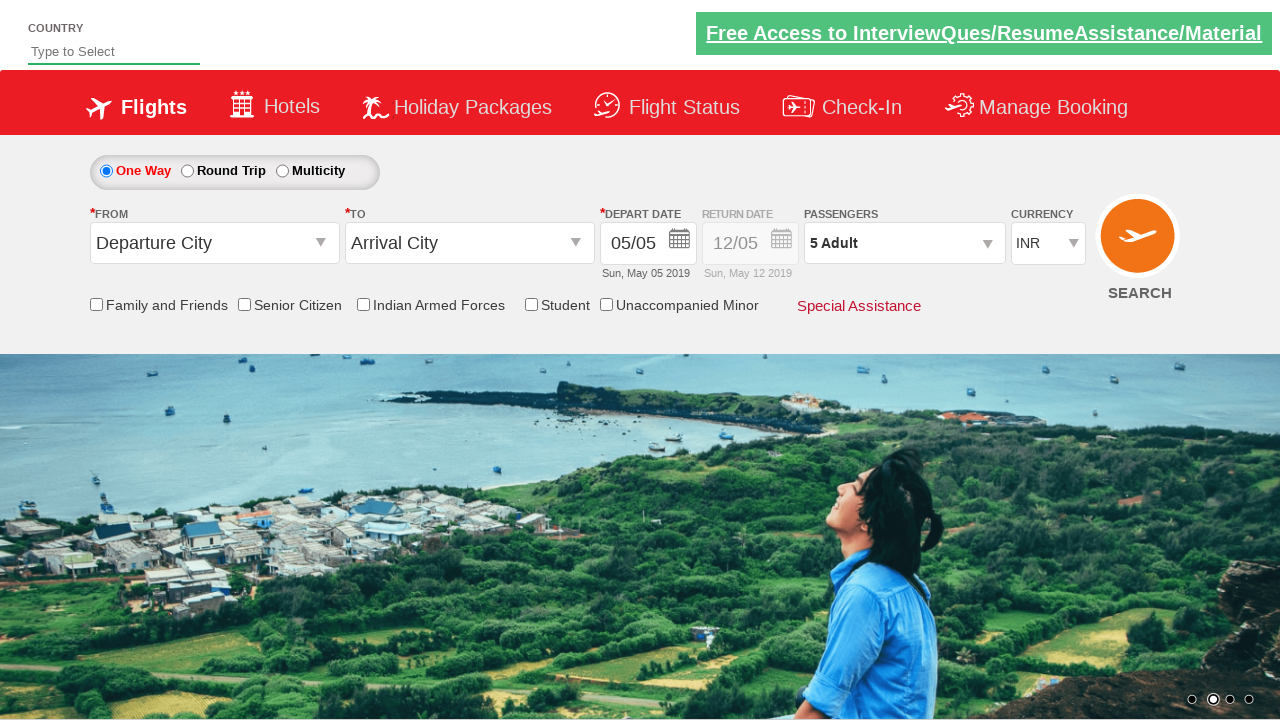

Verified passenger info displays '5 Adult'
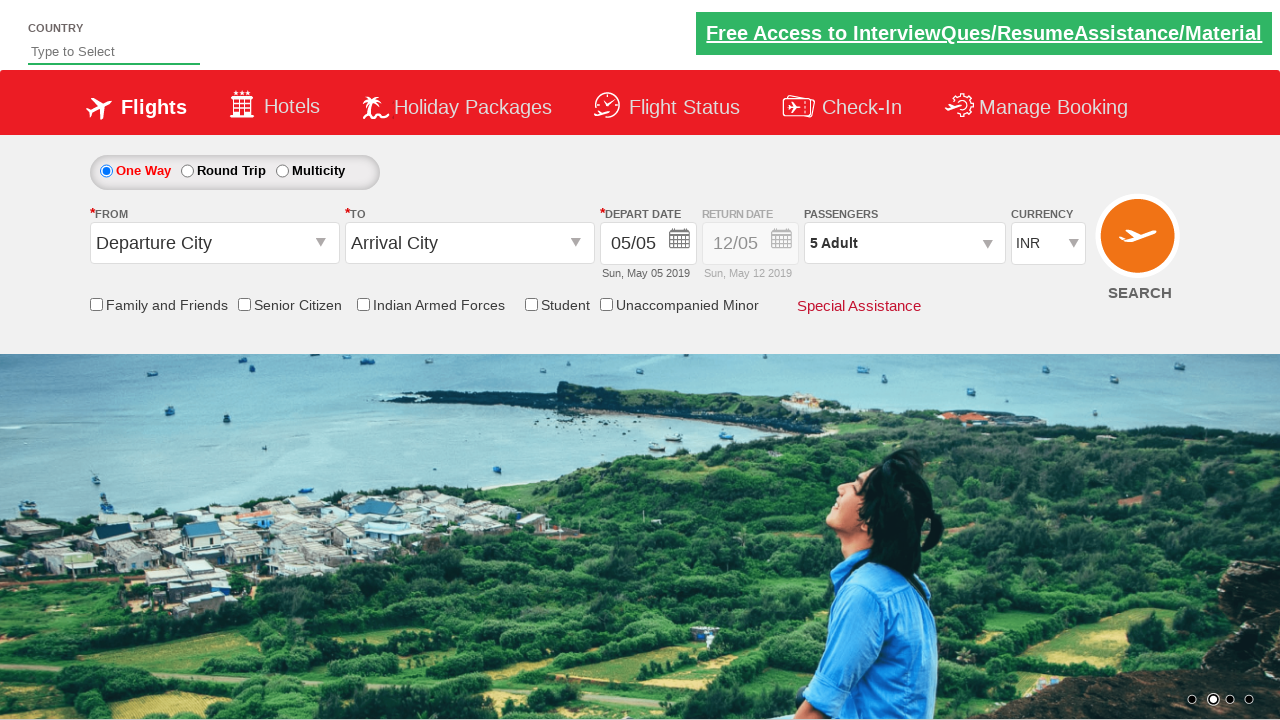

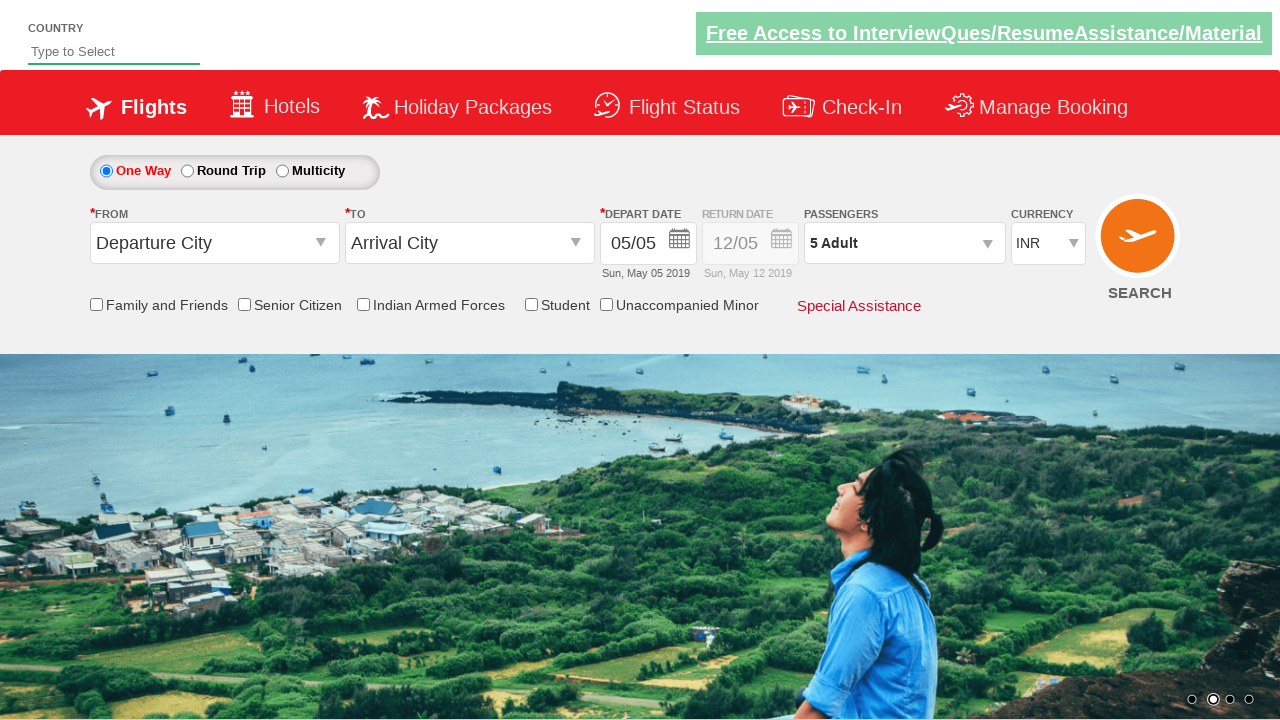